Tests an interactive math exercise page by waiting for a price to become 100, clicking a book button, calculating a mathematical formula based on a displayed value, and submitting the answer.

Starting URL: http://suninjuly.github.io/explicit_wait2.html

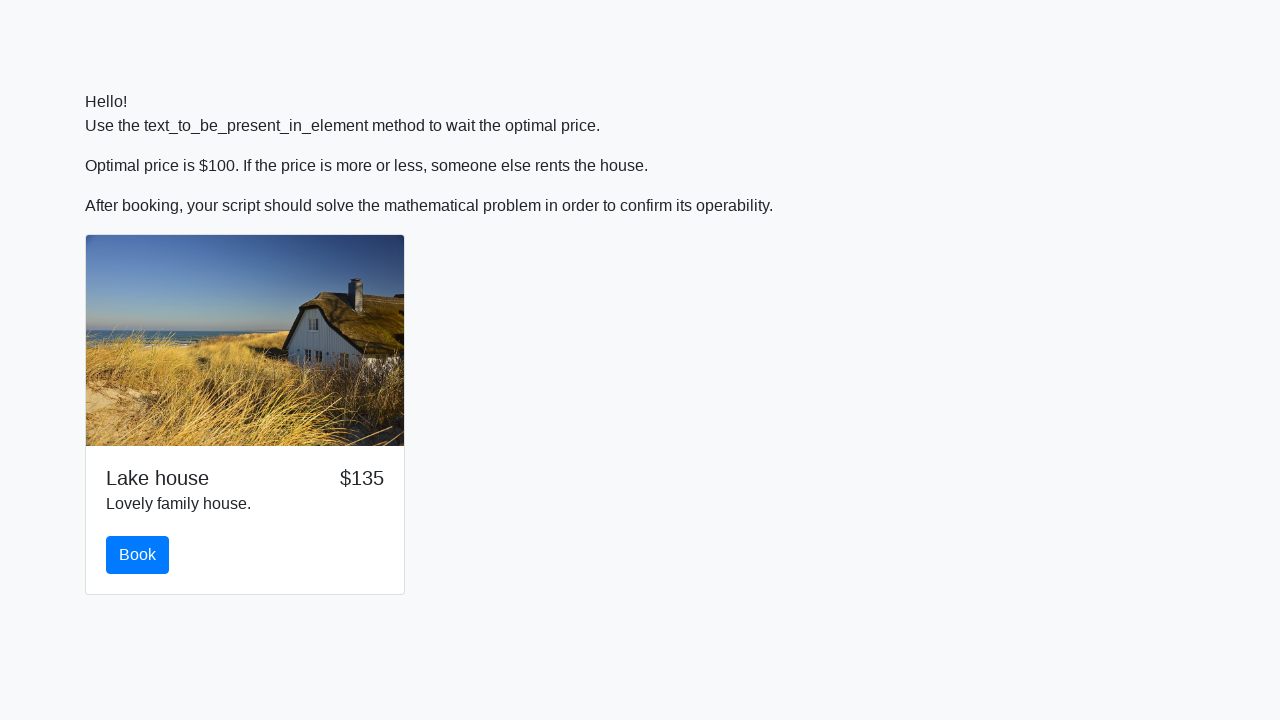

Waited for price element to display 100
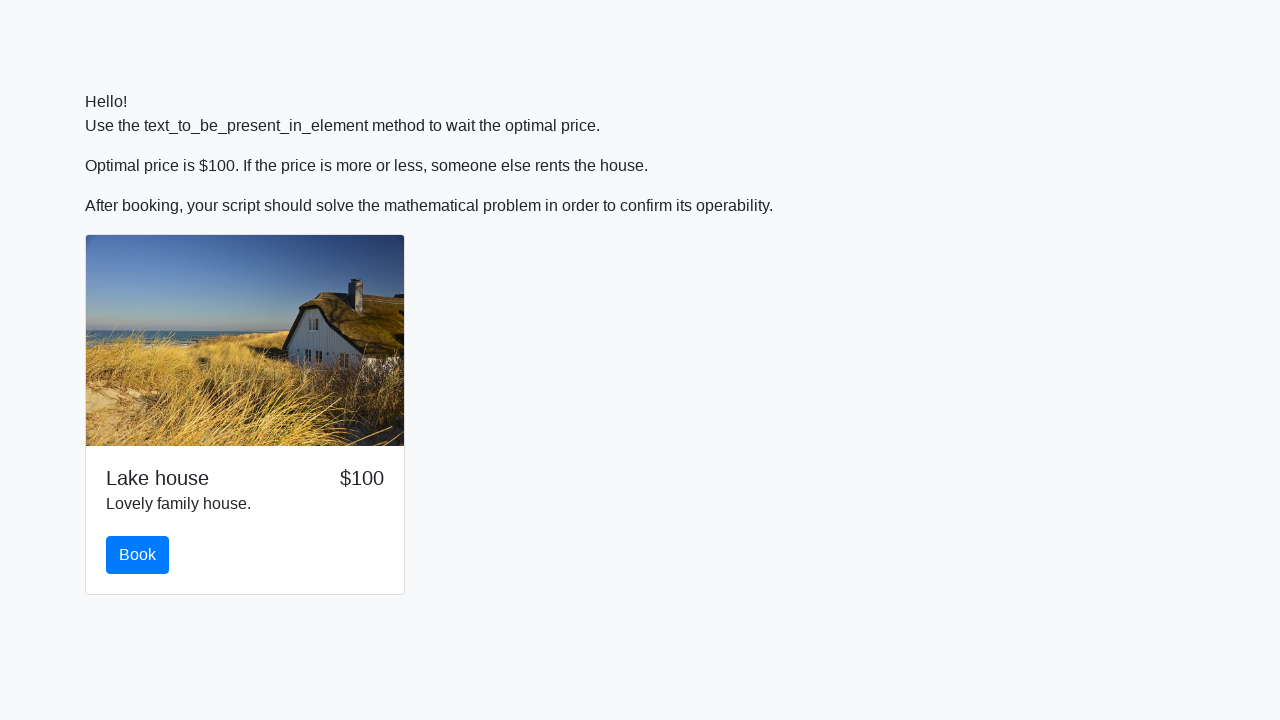

Clicked the book button at (138, 555) on #book
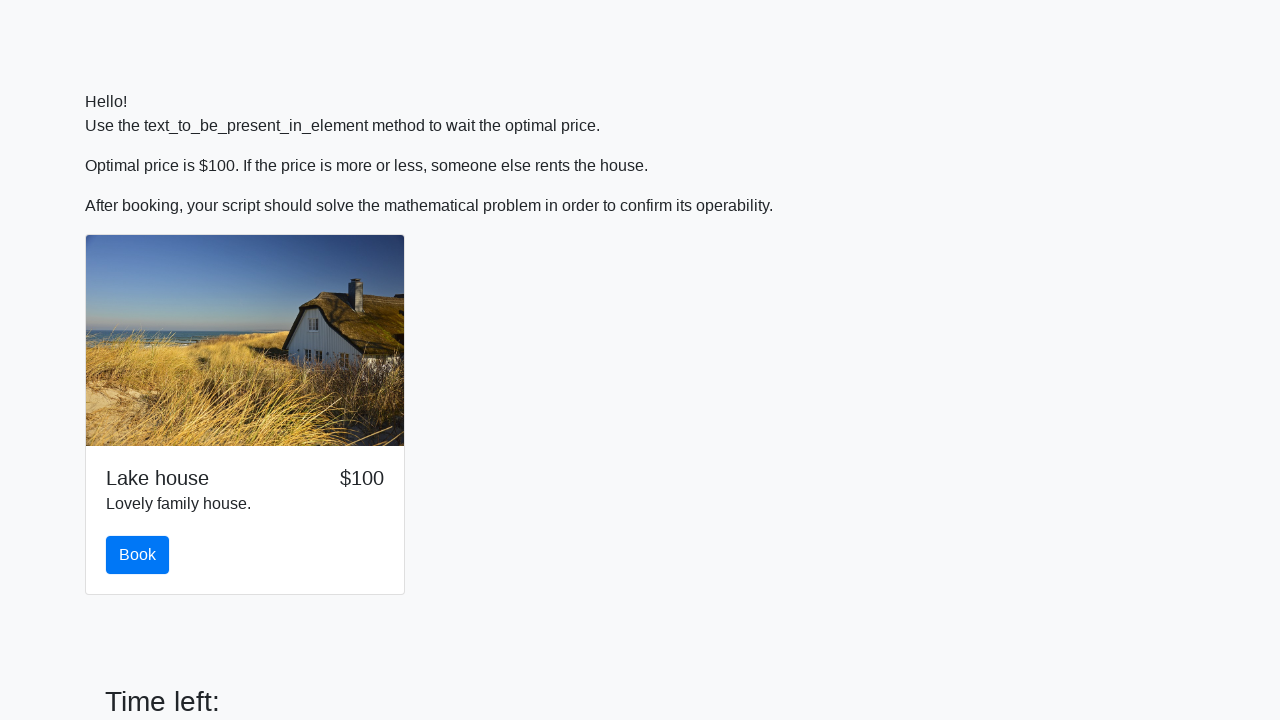

Retrieved input value: 158
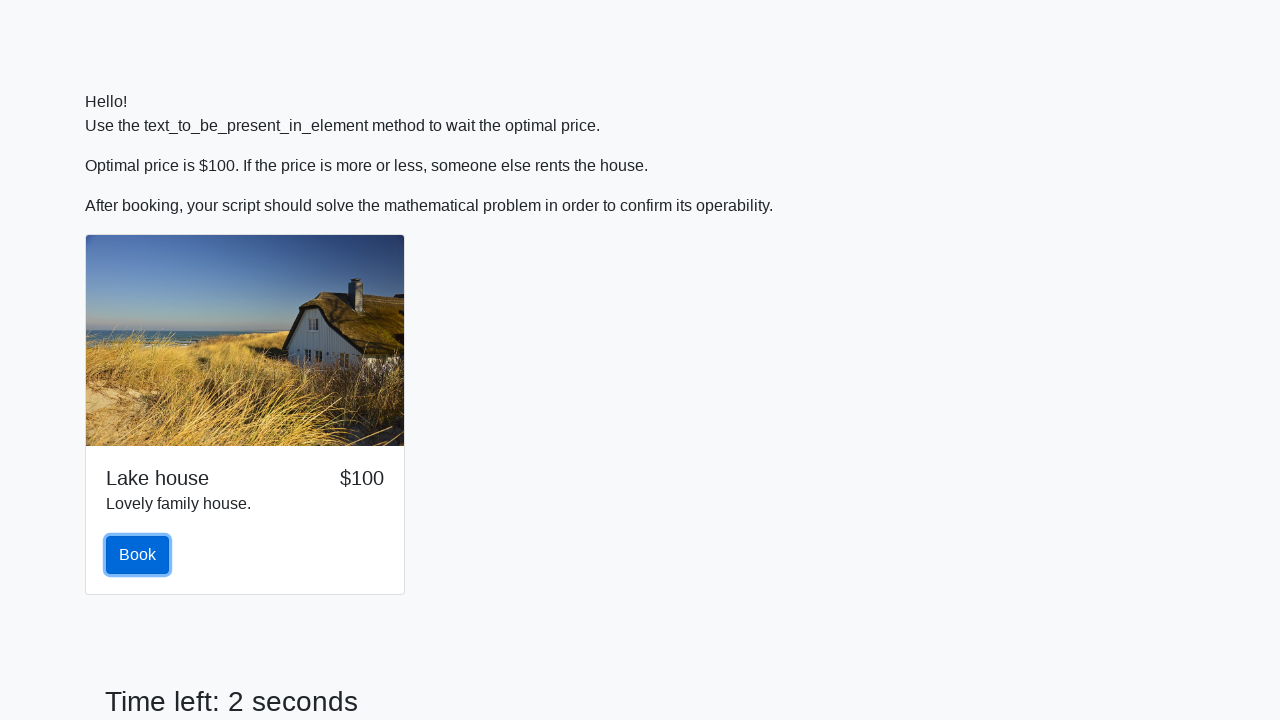

Calculated answer using formula log(abs(12*sin(158))): 2.2565295479676357
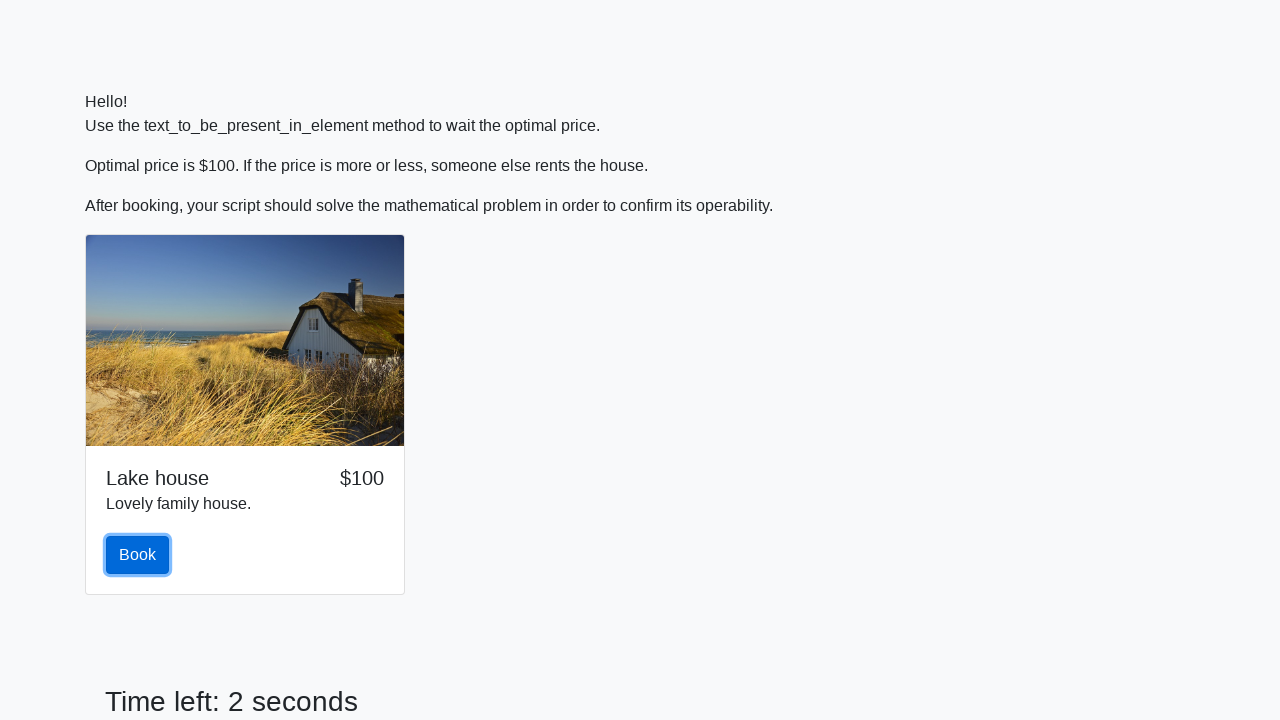

Filled answer field with calculated value: 2.2565295479676357 on #answer
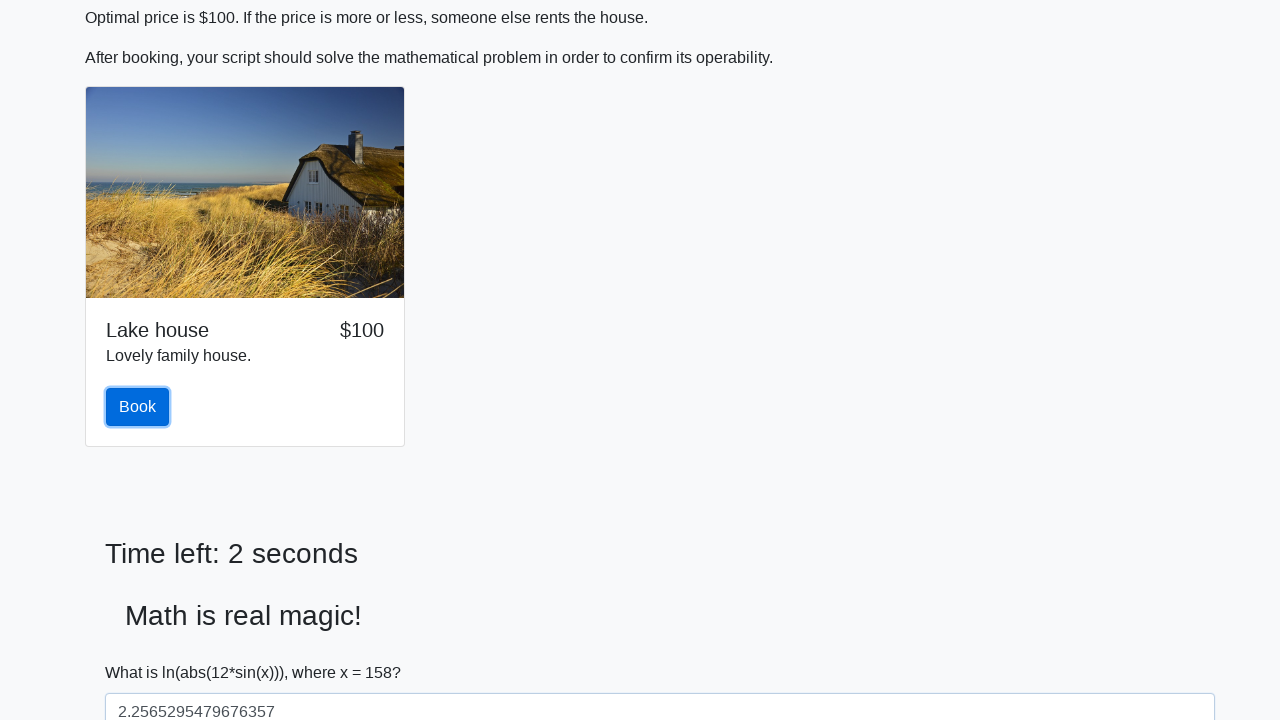

Clicked the solve button to submit the answer at (143, 651) on #solve
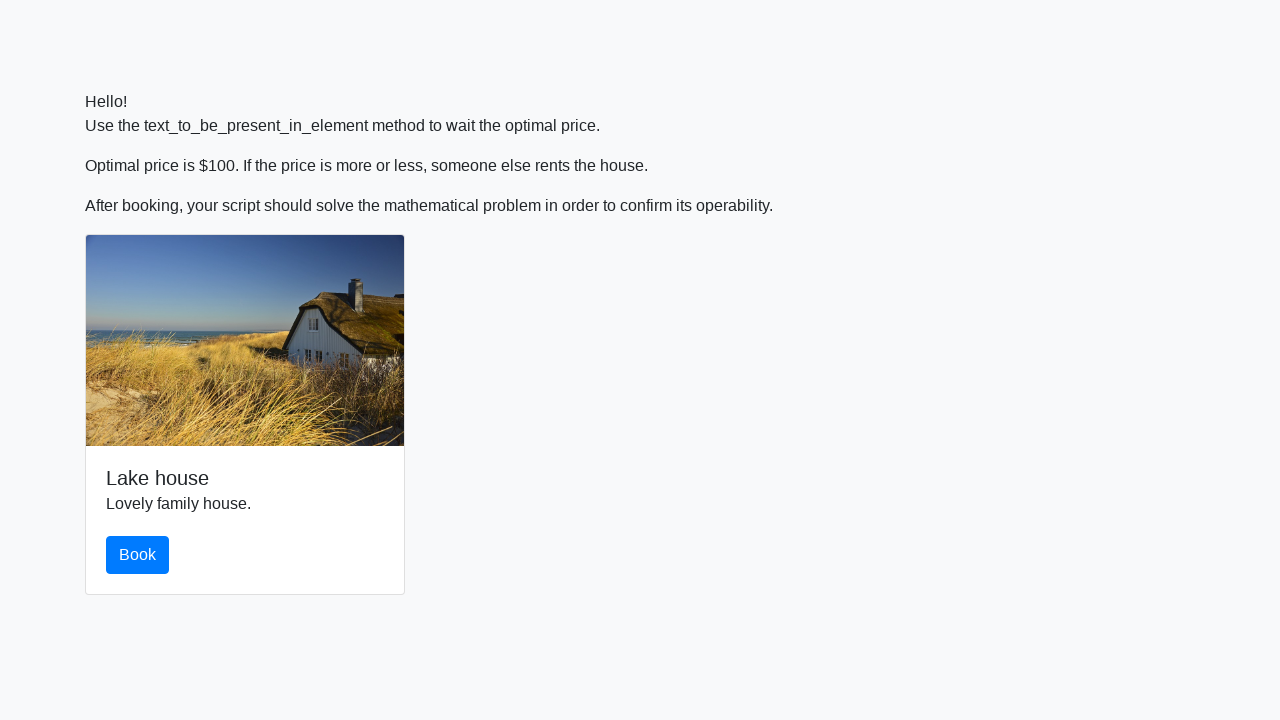

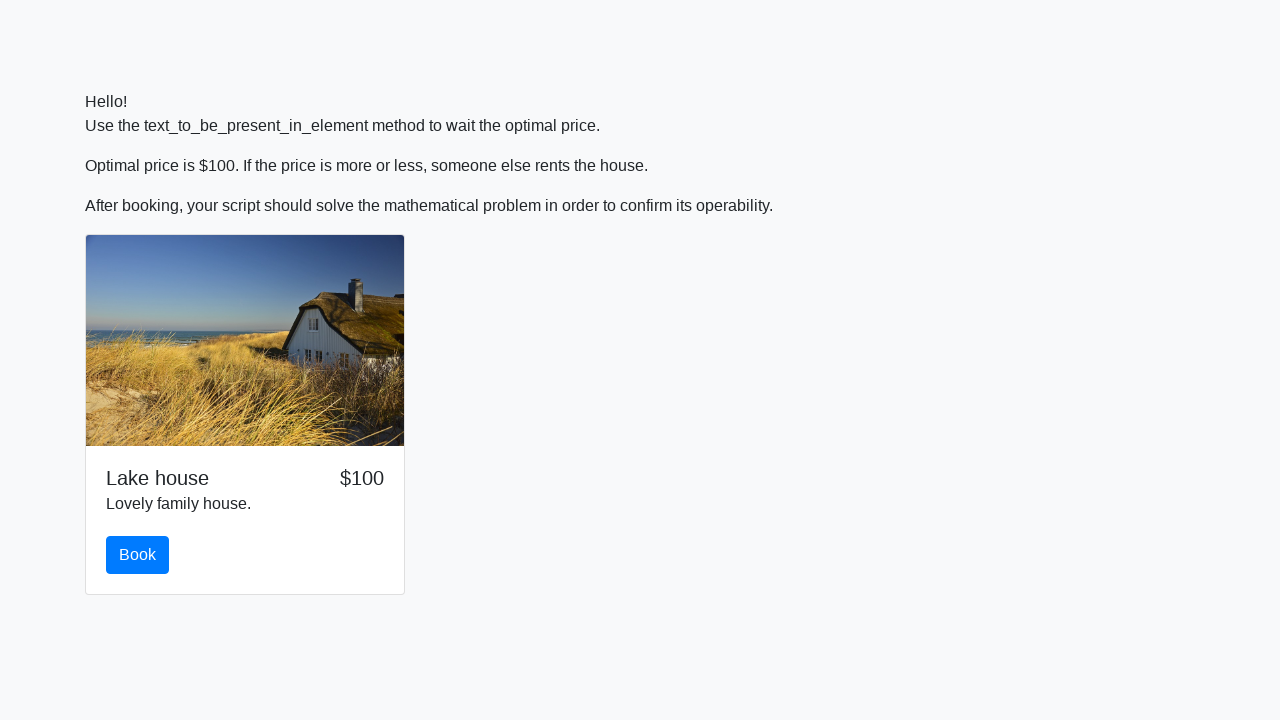